Tests autocomplete functionality by typing partial text and selecting a specific country from the dropdown suggestions

Starting URL: https://rahulshettyacademy.com/AutomationPractice/

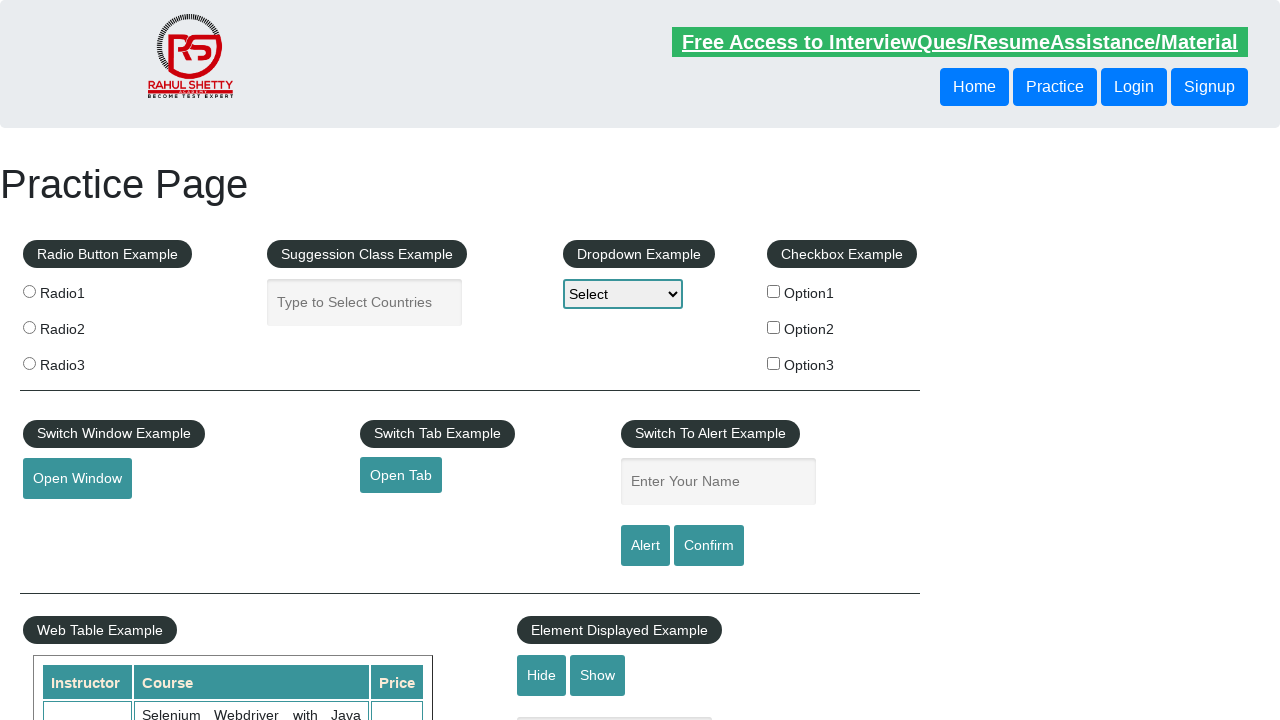

Filled autocomplete field with 'uni' on #autocomplete
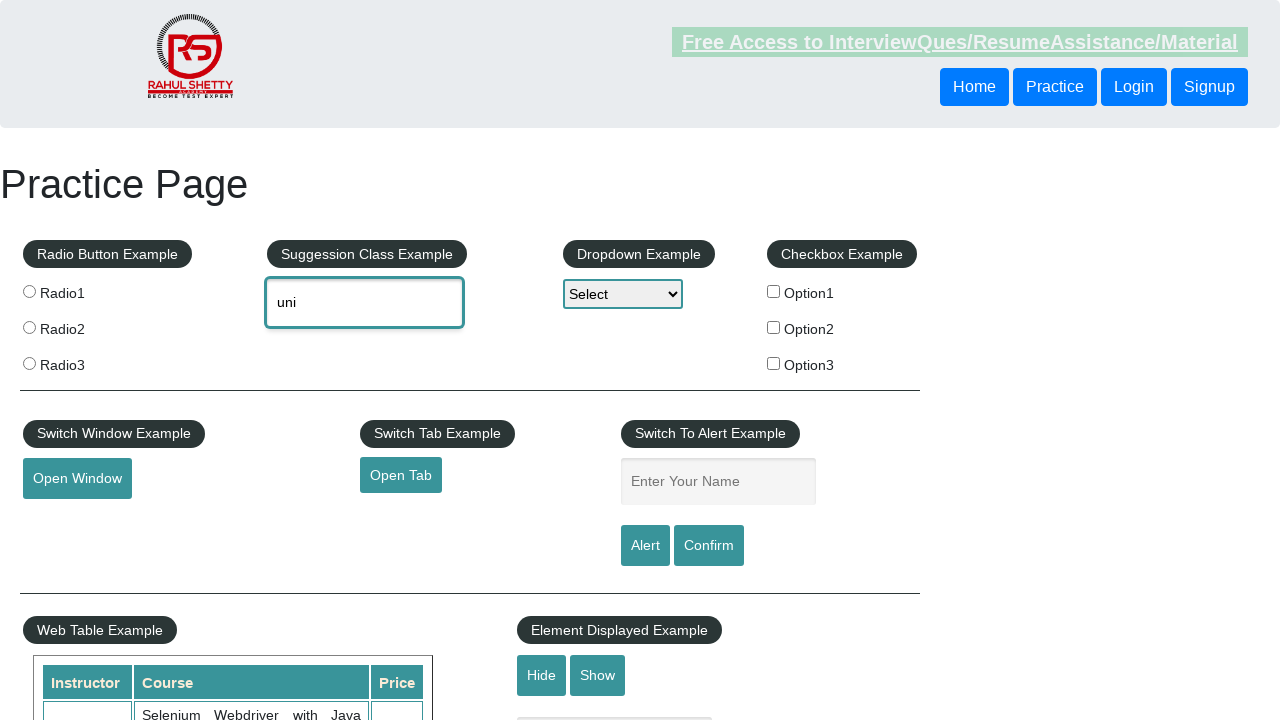

Autocomplete suggestions dropdown appeared
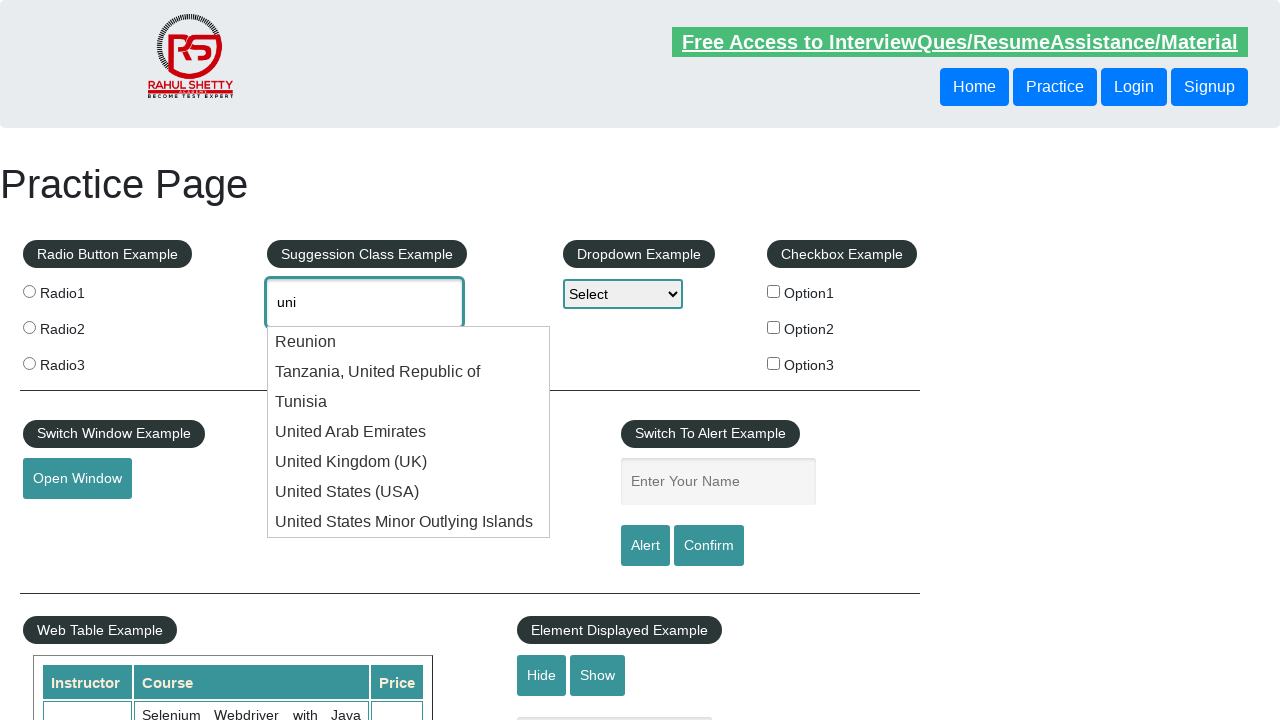

Retrieved all suggestion items from dropdown
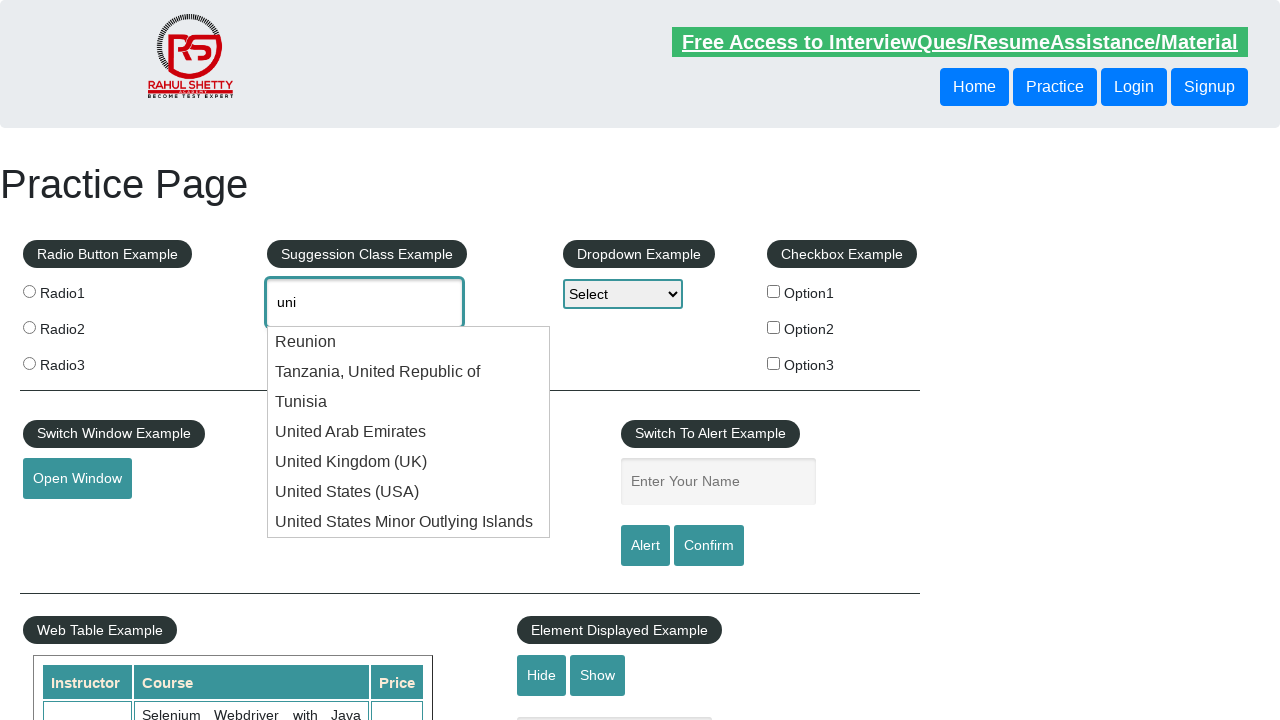

Selected 'United Kingdom (UK)' from autocomplete suggestions at (409, 462) on li.ui-menu-item > div >> nth=4
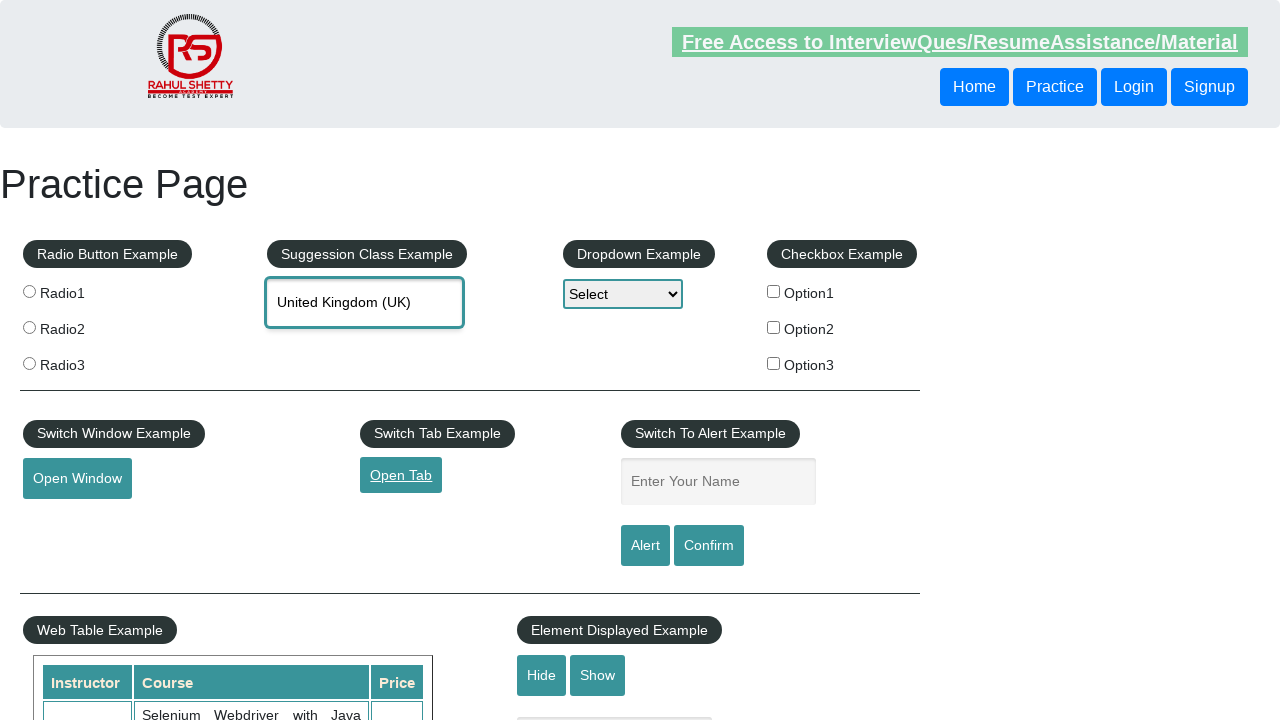

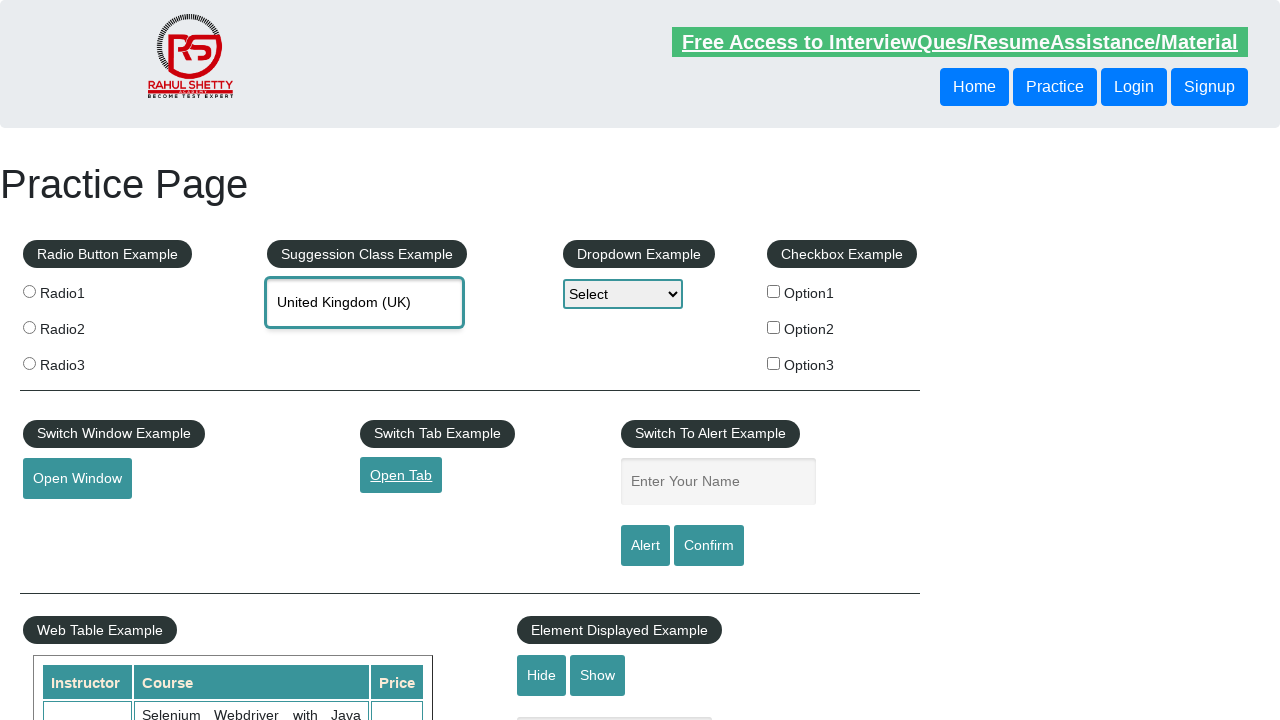